Tests contact form validation by clicking submit without filling fields and verifying error messages appear

Starting URL: http://jupiter.cloud.planittesting.com

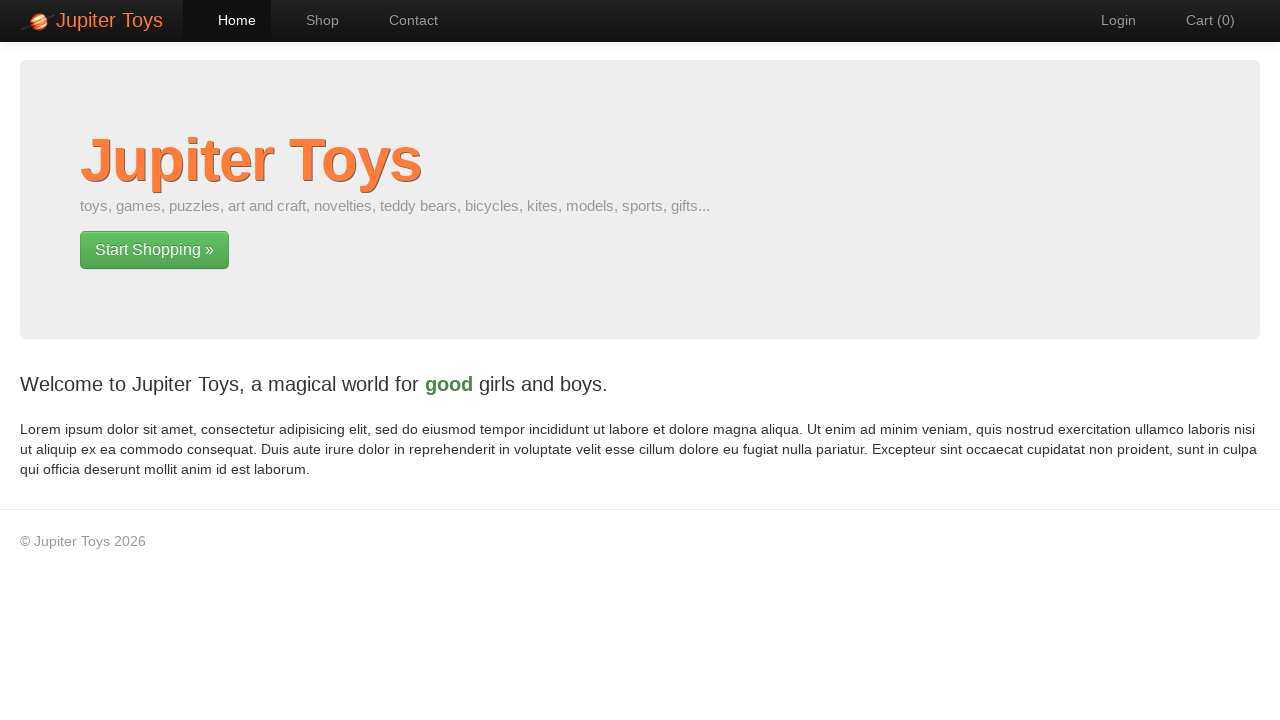

Clicked on Contact link to navigate to contact form at (404, 20) on text=Contact
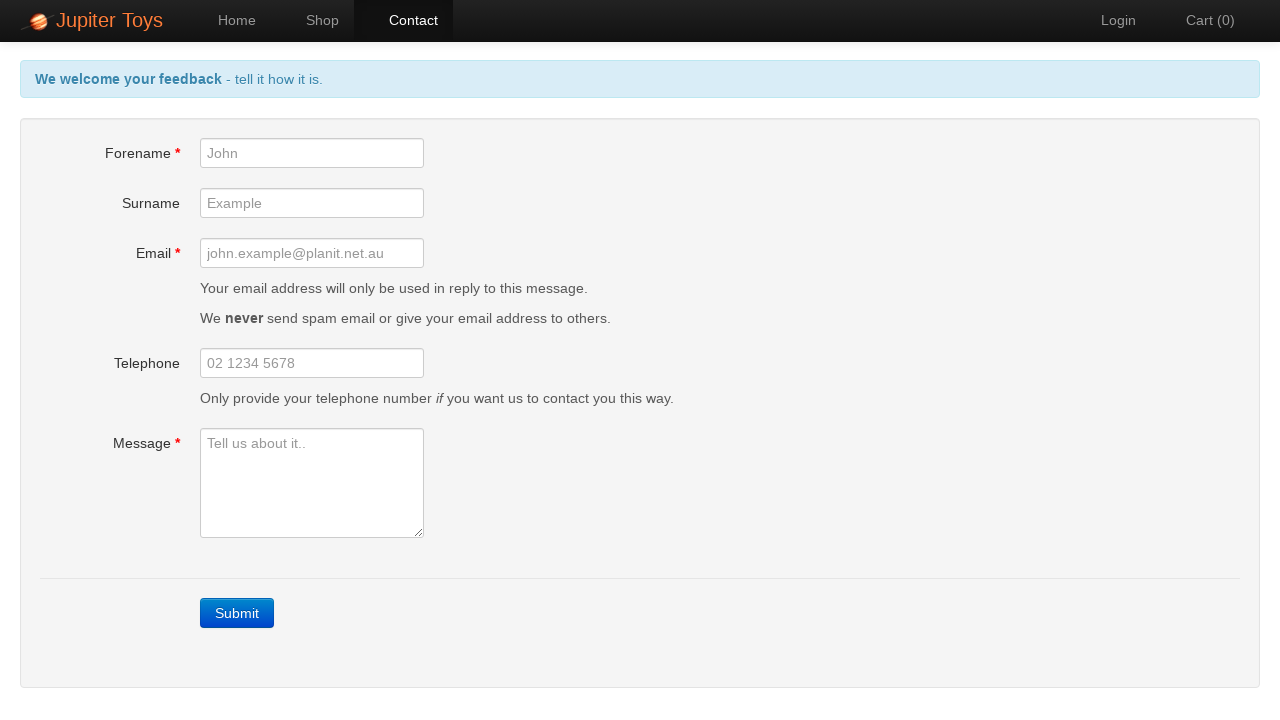

Clicked Submit button without filling any form fields at (237, 613) on text=Submit
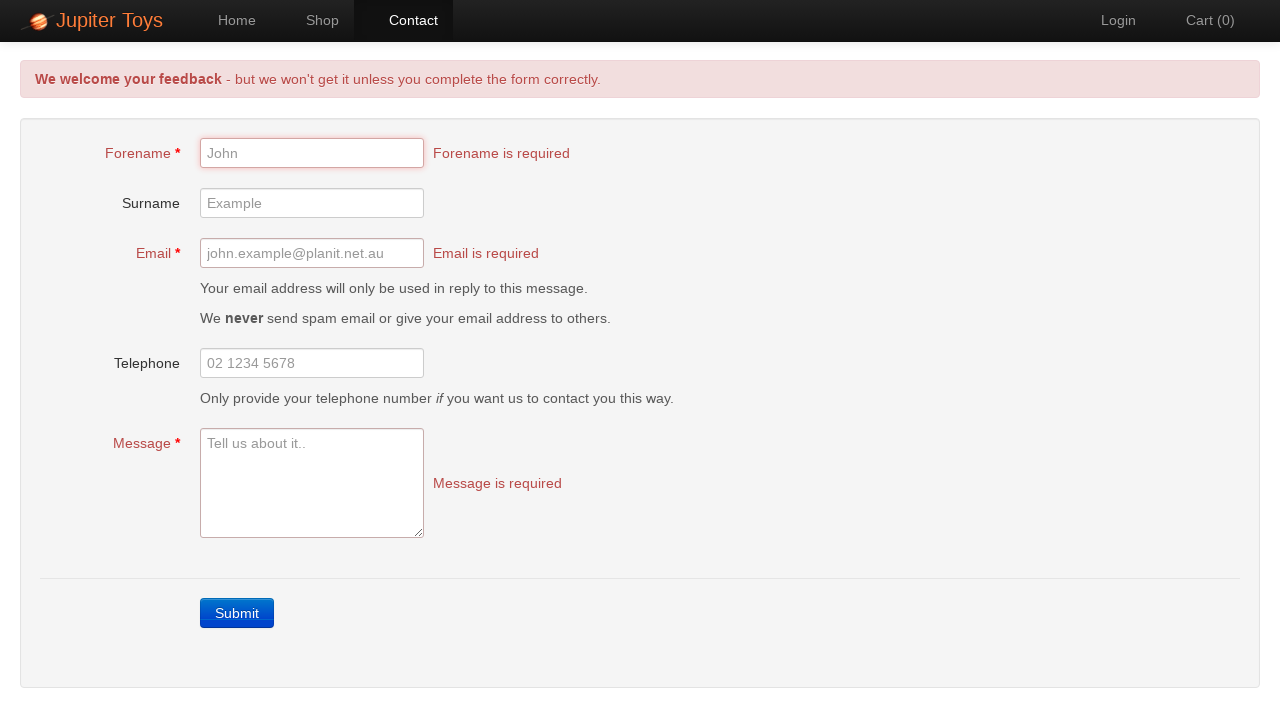

Header error message appeared
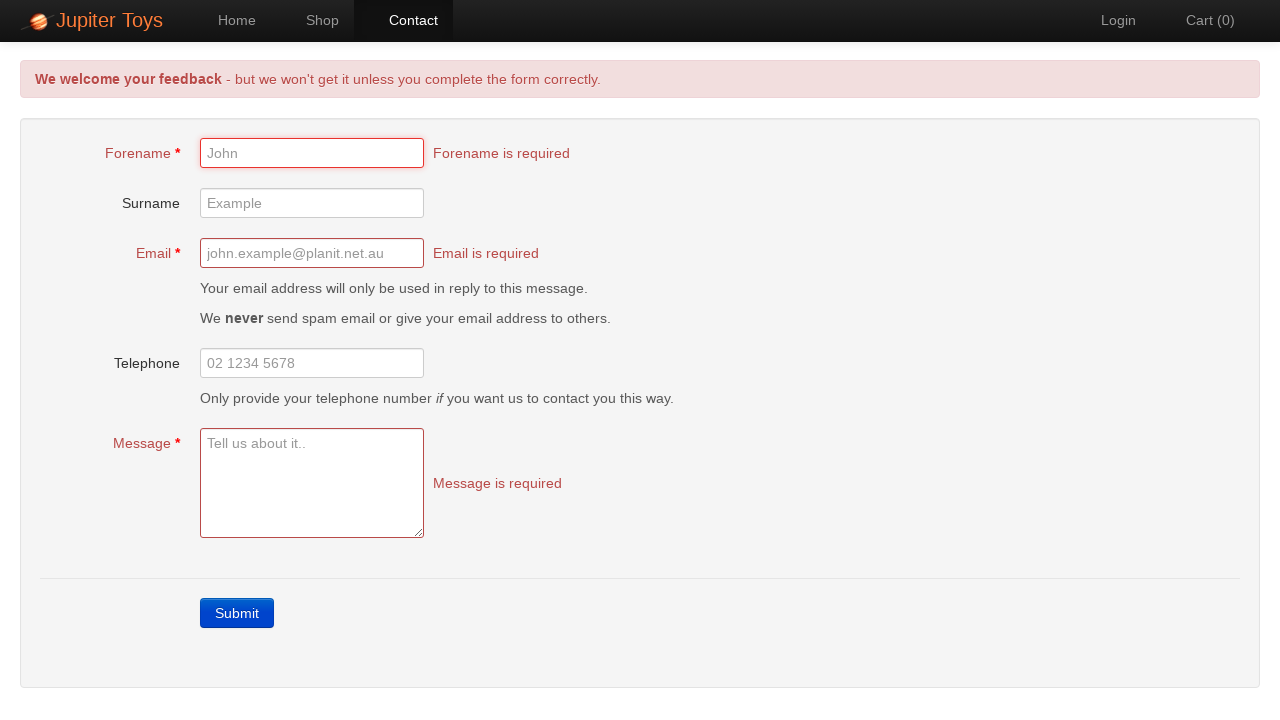

Forename field error message appeared
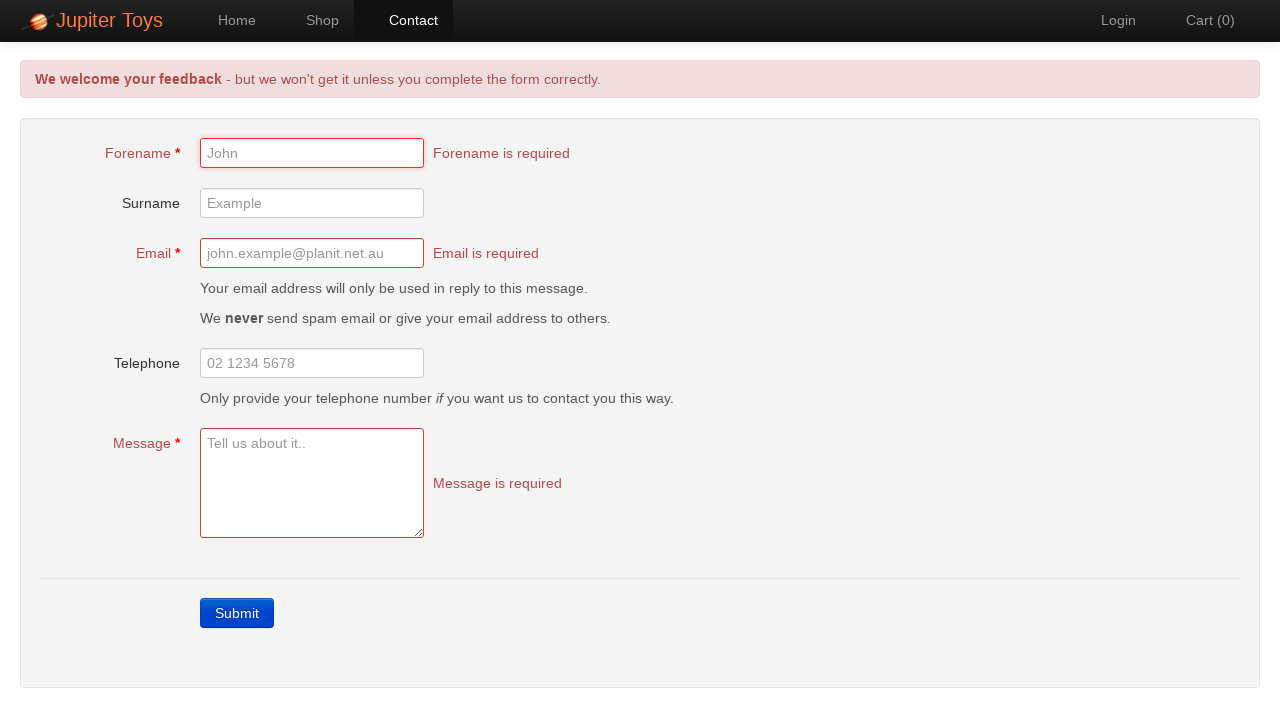

Email field error message appeared
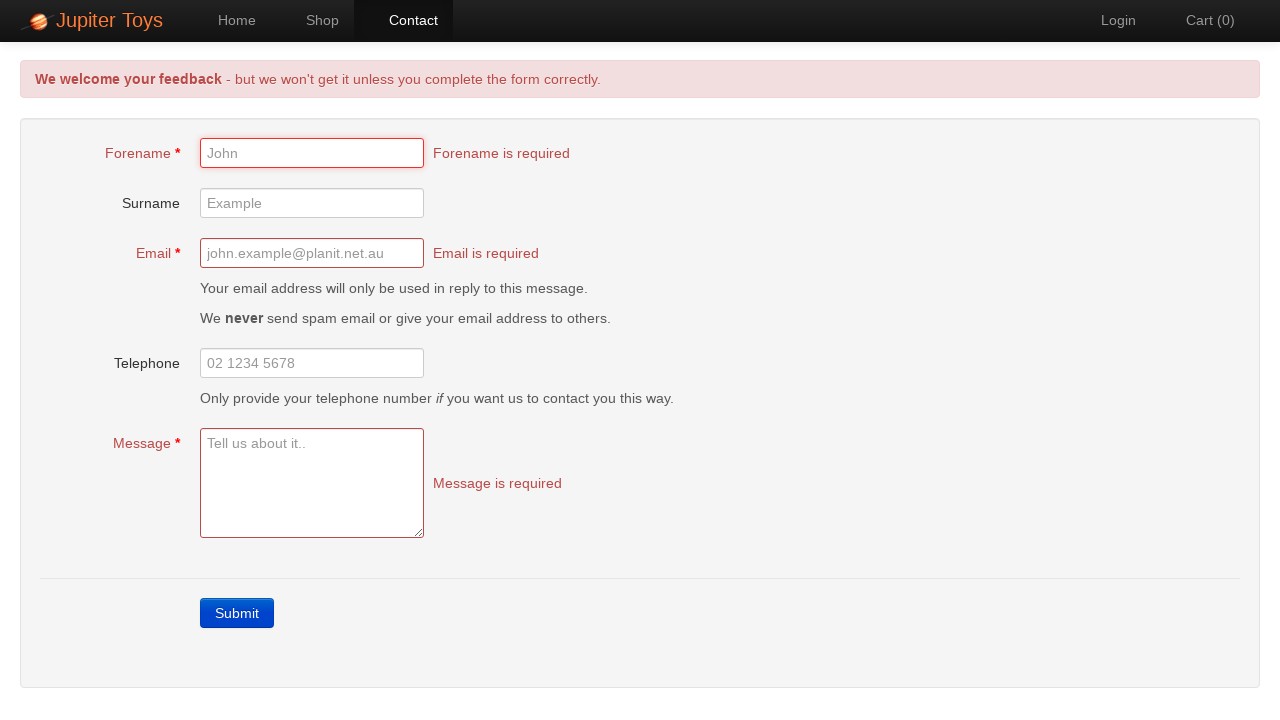

Message field error message appeared
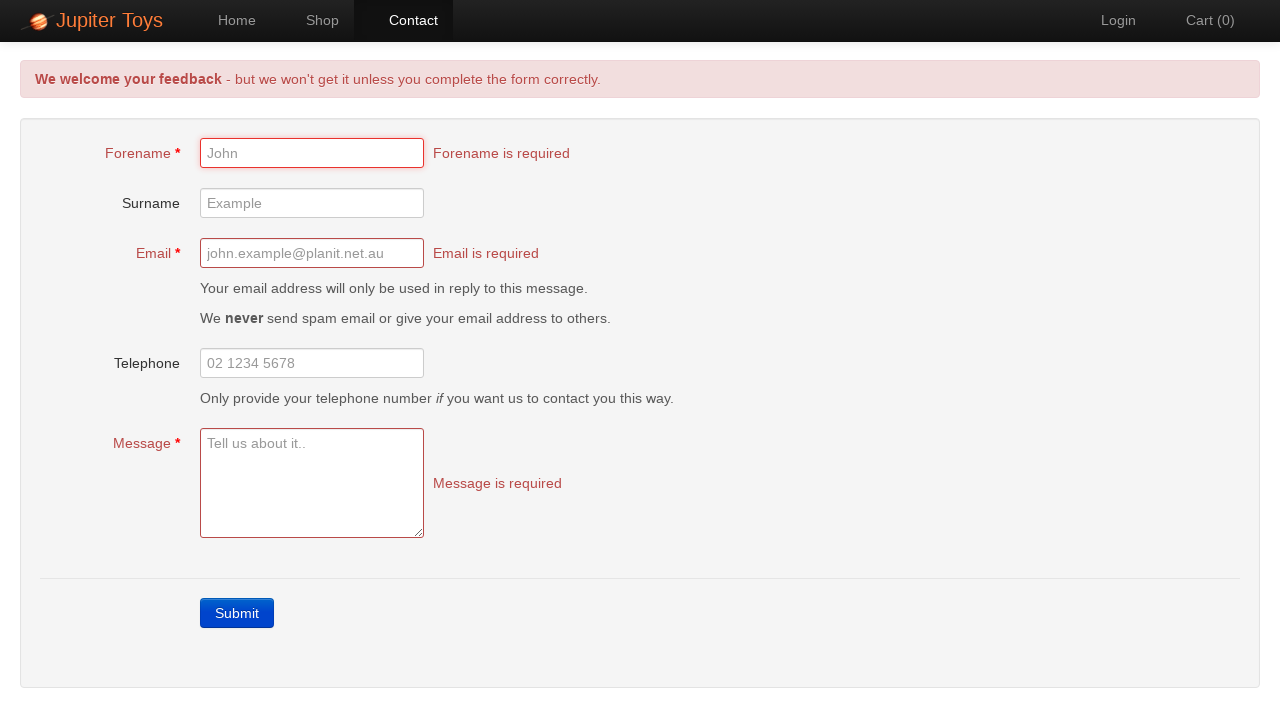

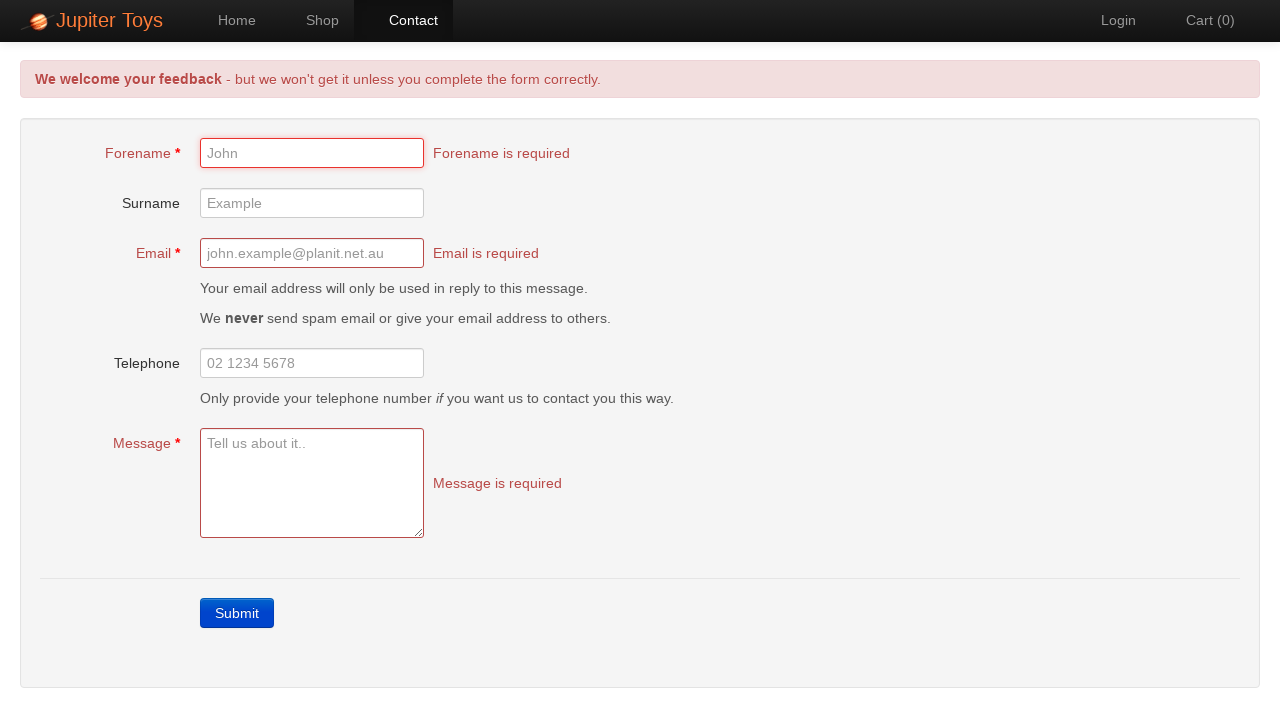